Tests edge case with invalid star range query

Starting URL: https://github.com/search

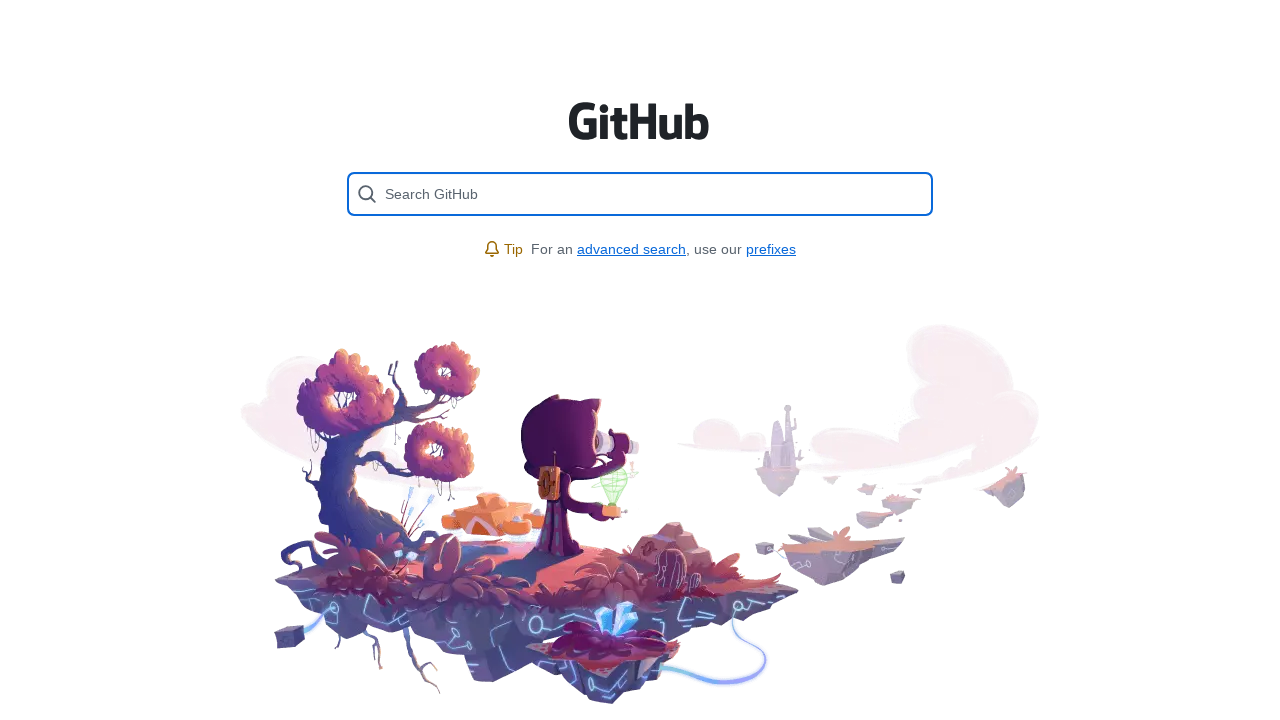

Filled search field with invalid star range query 'puppeteer stars:<0' on [placeholder='Search GitHub']
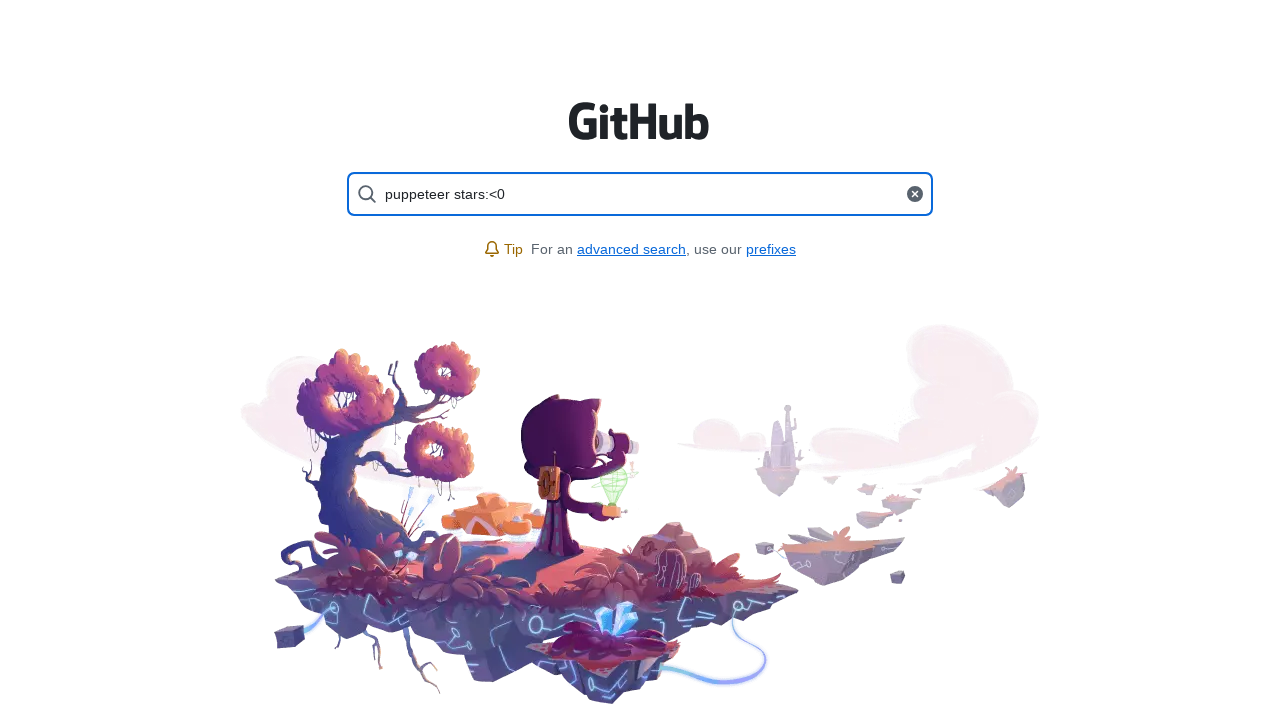

Pressed Enter to submit invalid star range search query on [placeholder='Search GitHub']
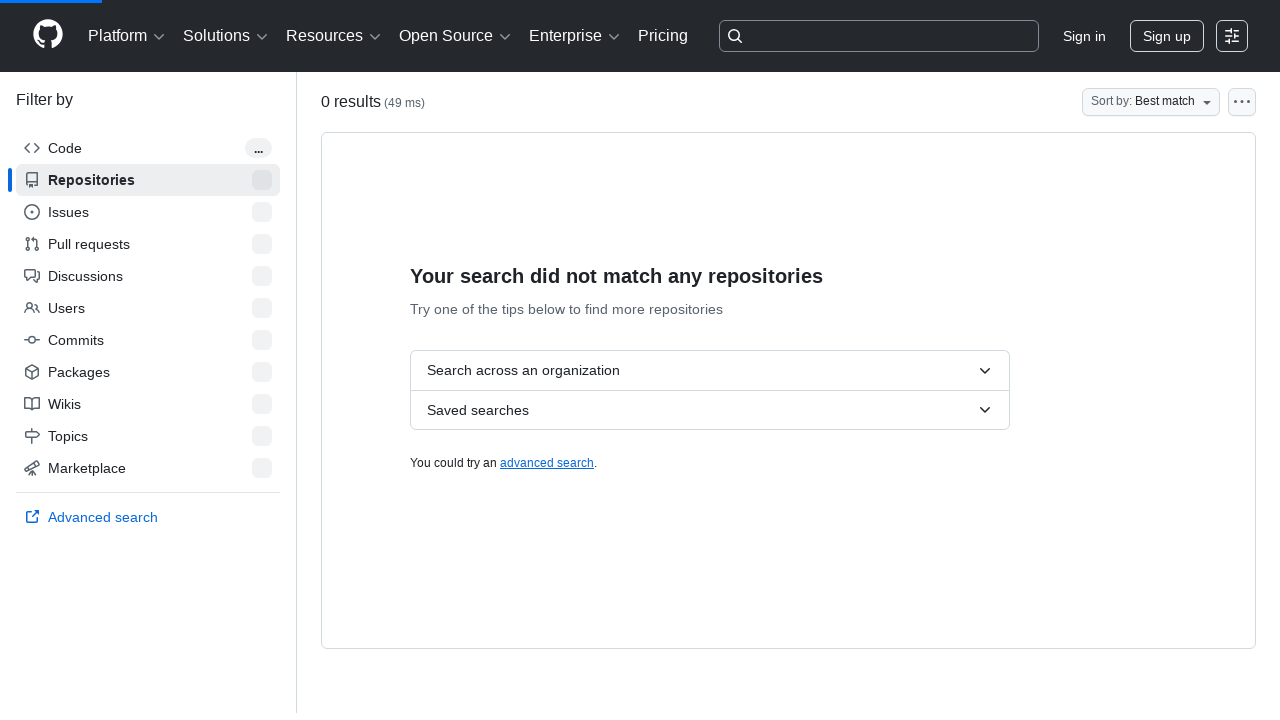

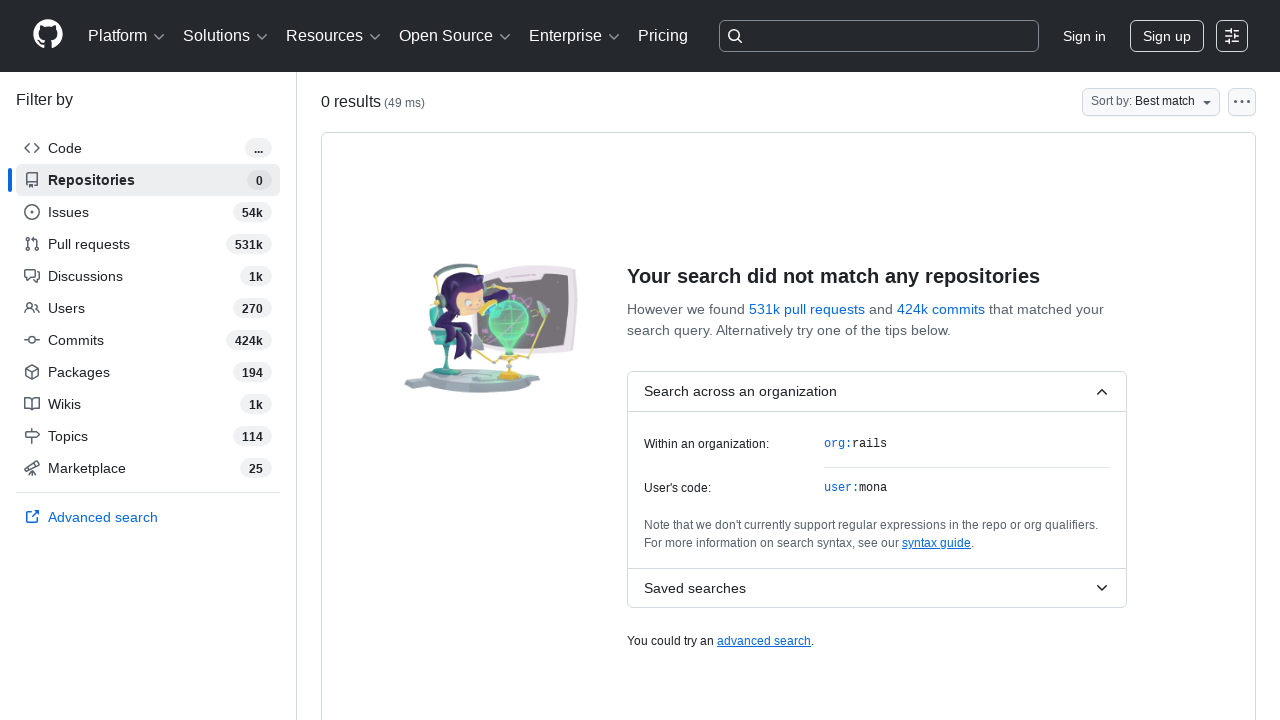